Tests selecting an option from a dropdown by iterating through options and clicking on the one with matching text "Option 1"

Starting URL: https://the-internet.herokuapp.com/dropdown

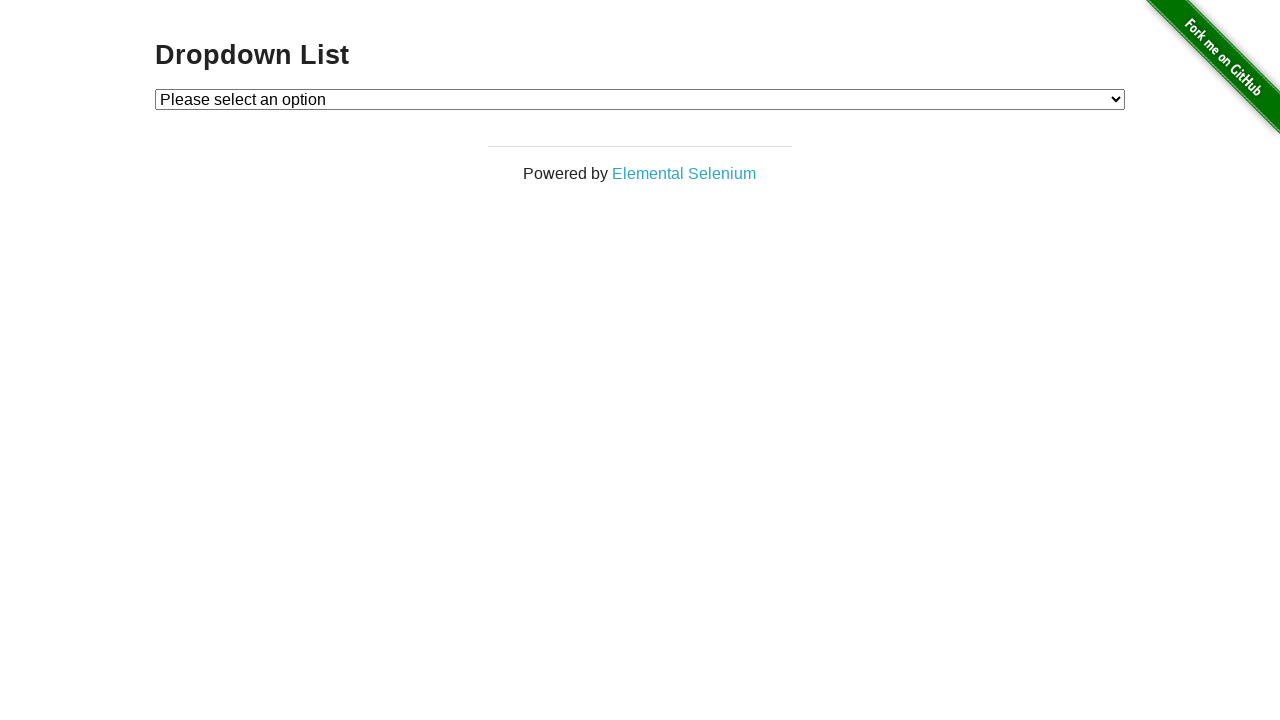

Waited for dropdown to be visible
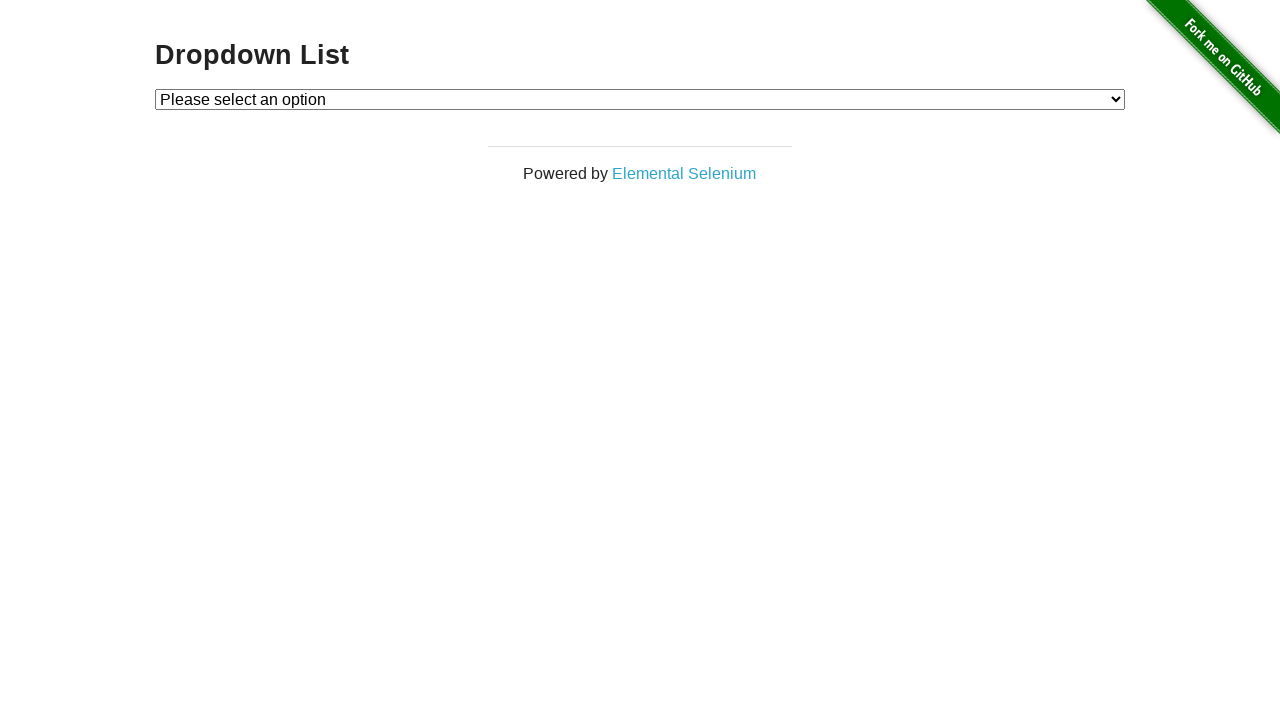

Selected 'Option 1' from the dropdown on #dropdown
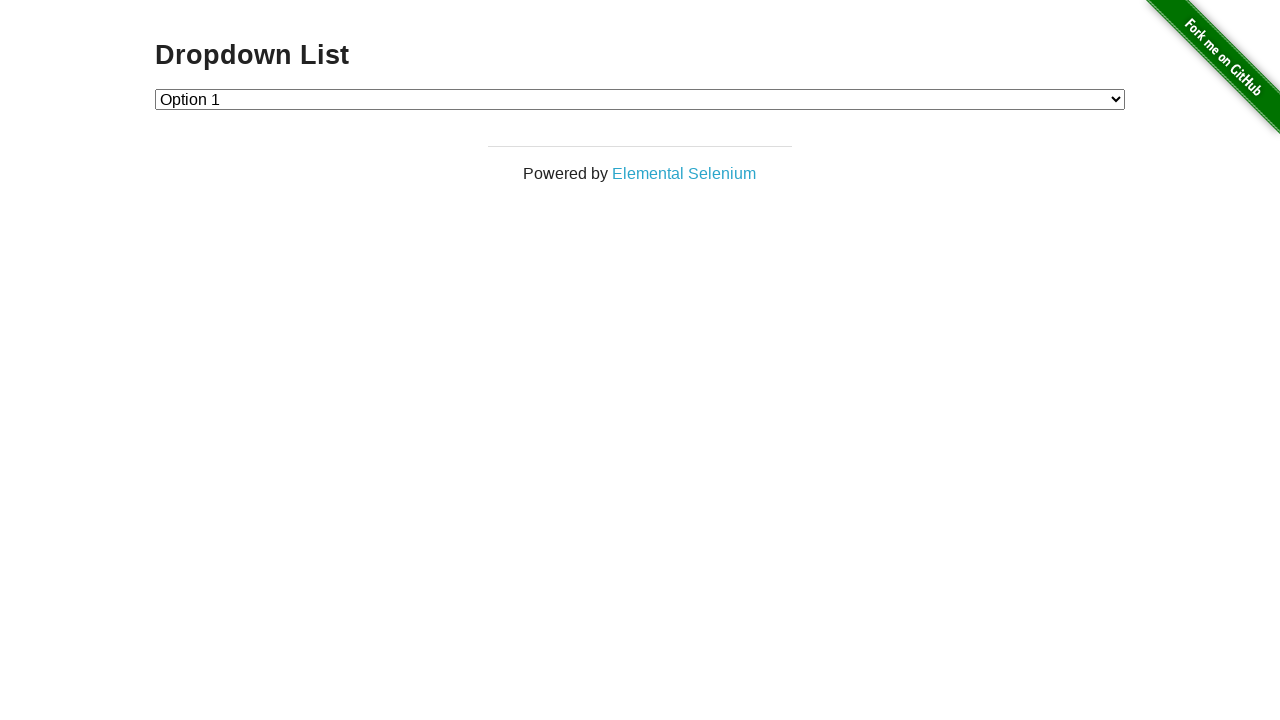

Retrieved selected dropdown value
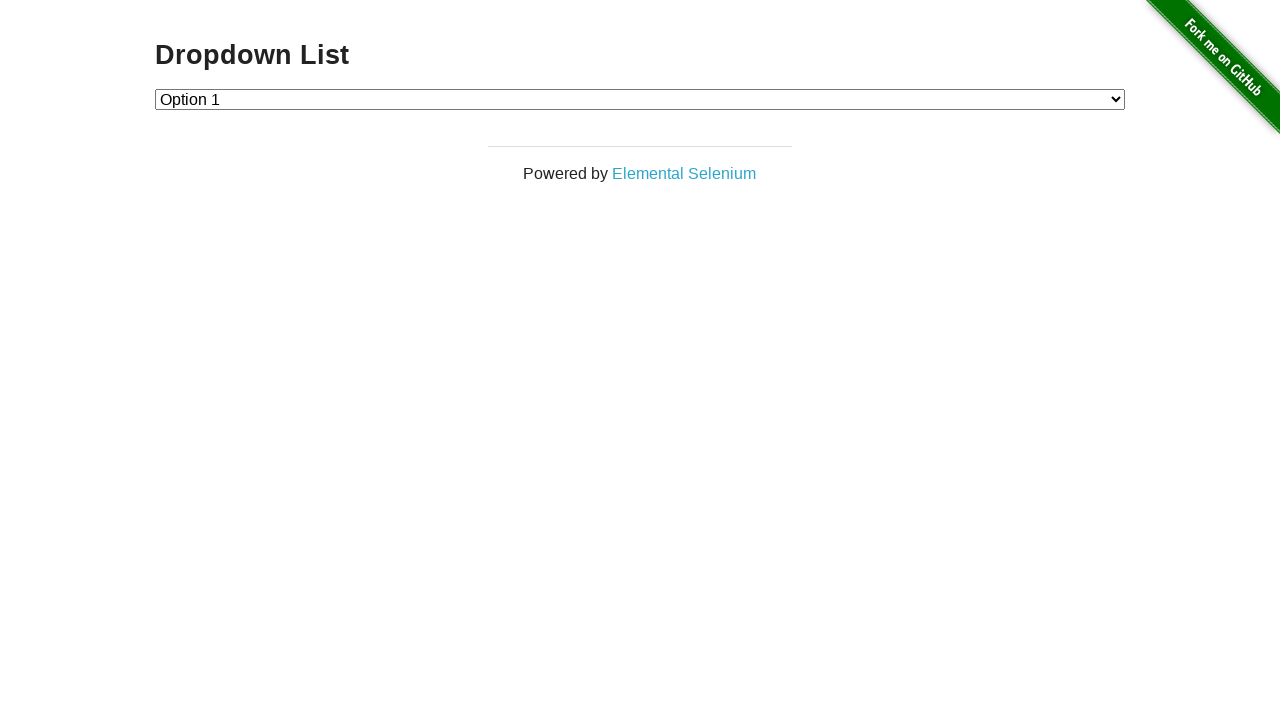

Asserted that dropdown value equals '1'
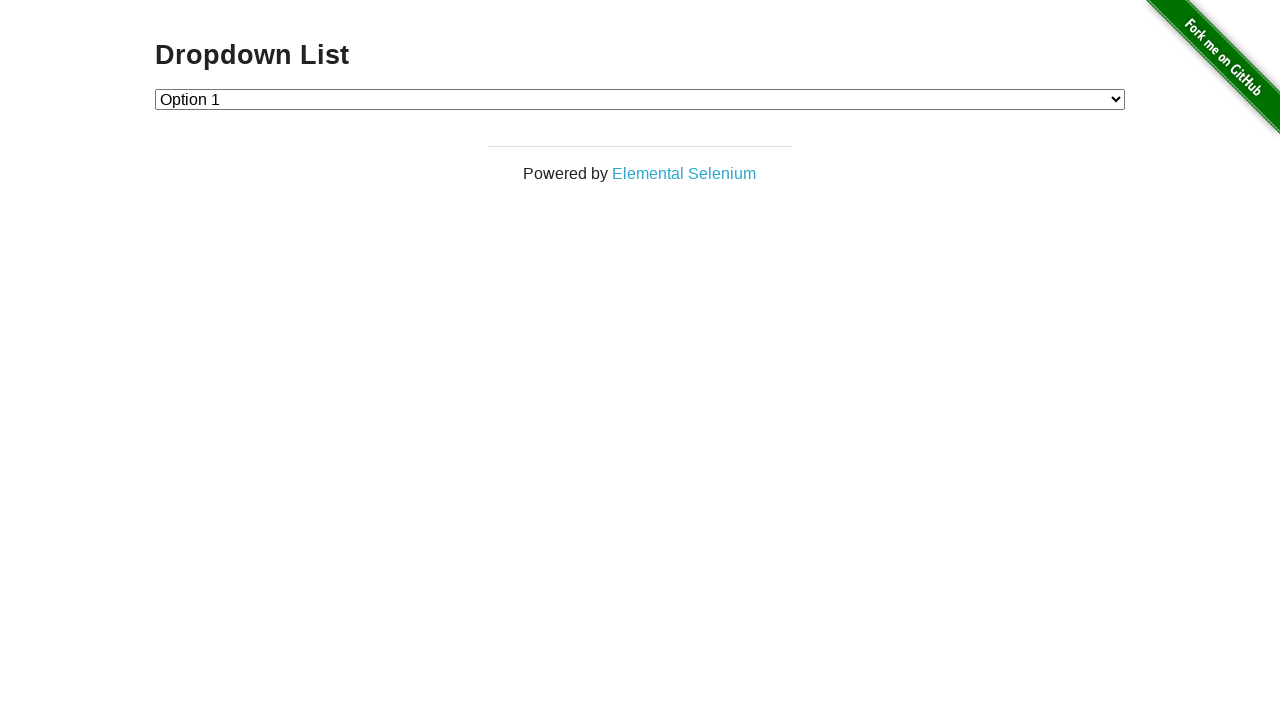

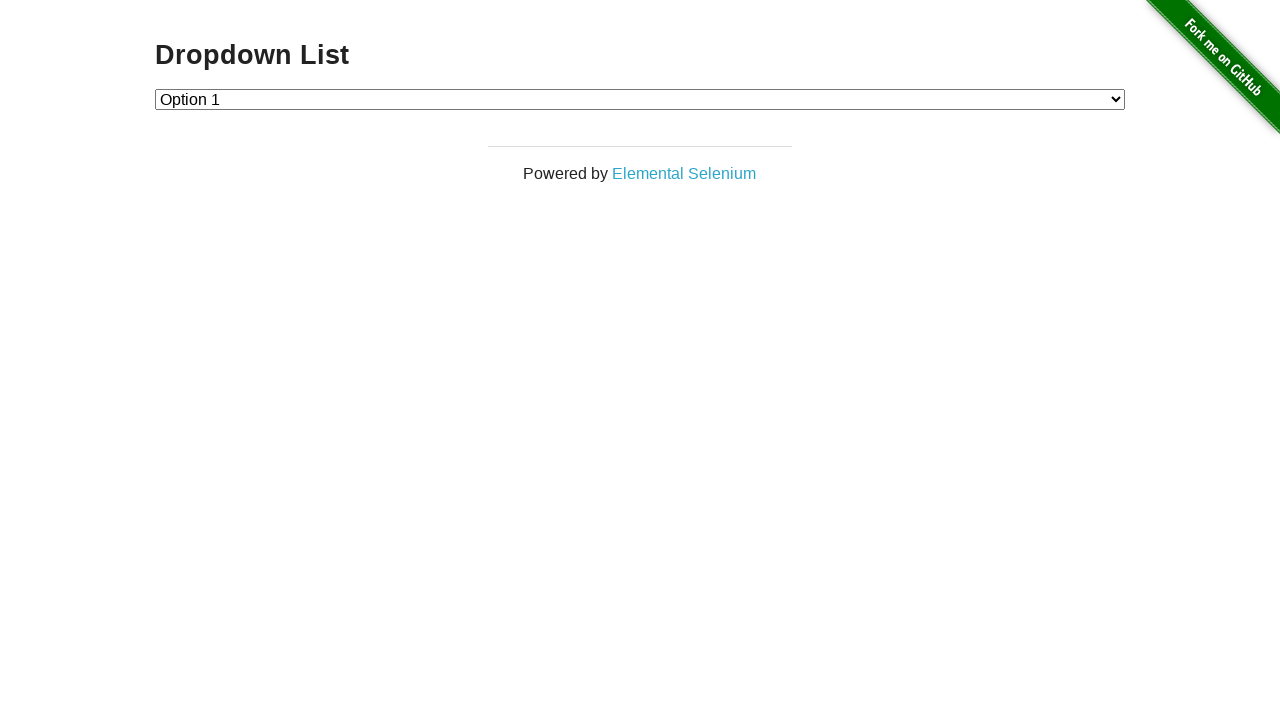